Tests the Add/Remove Elements functionality by navigating to the page, adding elements, and then deleting them using different locator strategies

Starting URL: https://the-internet.herokuapp.com/

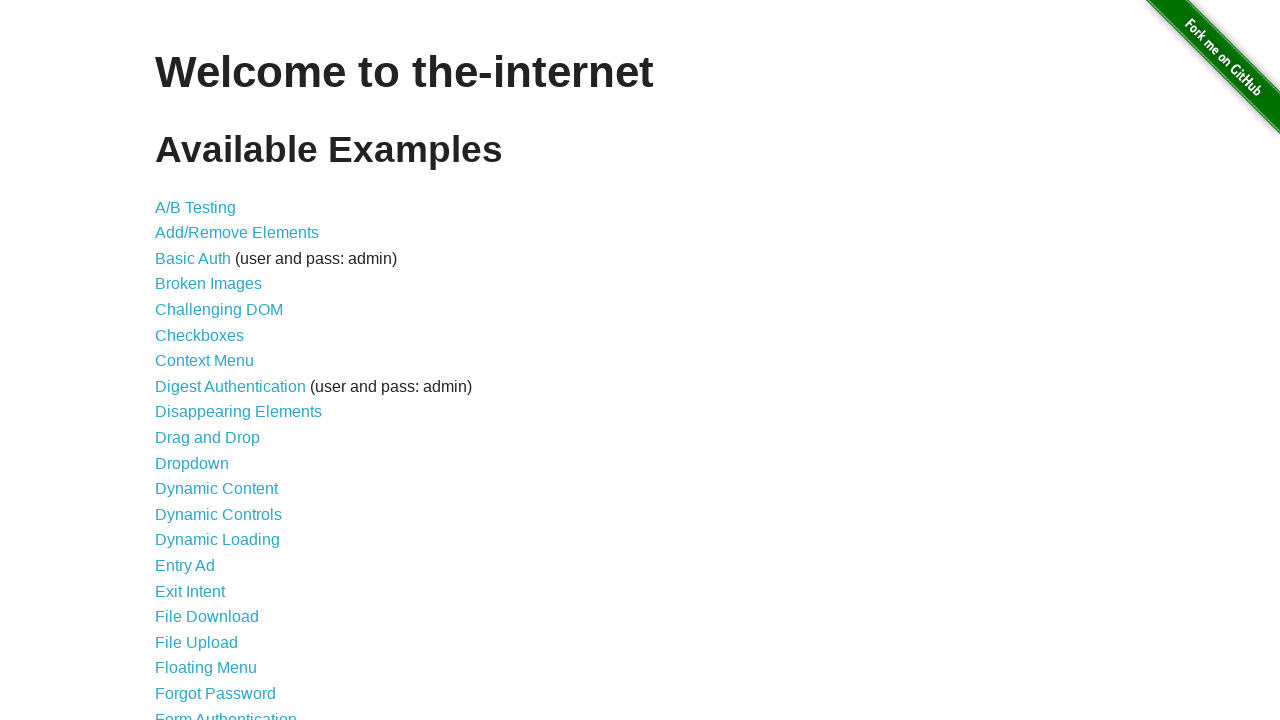

Clicked on the Add/Remove Elements link at (237, 233) on text=Add/Remove Elements
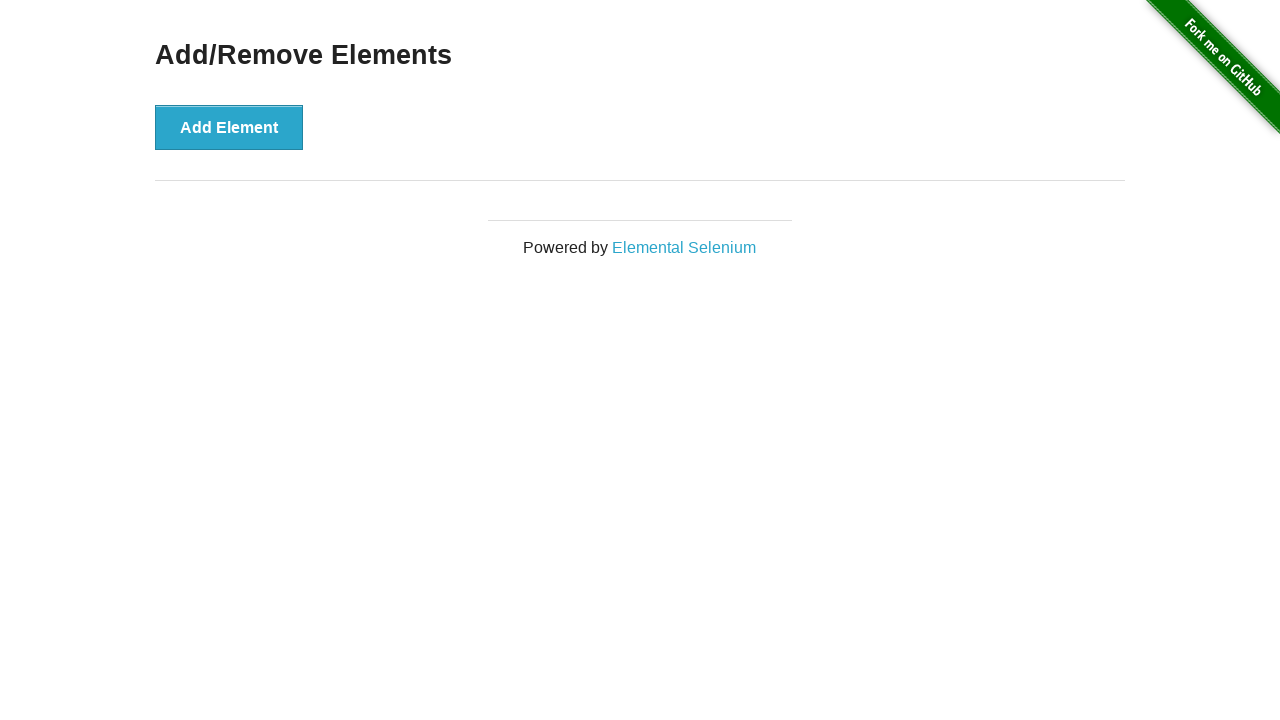

Clicked the Add Element button at (229, 127) on xpath=//button[text()='Add Element']
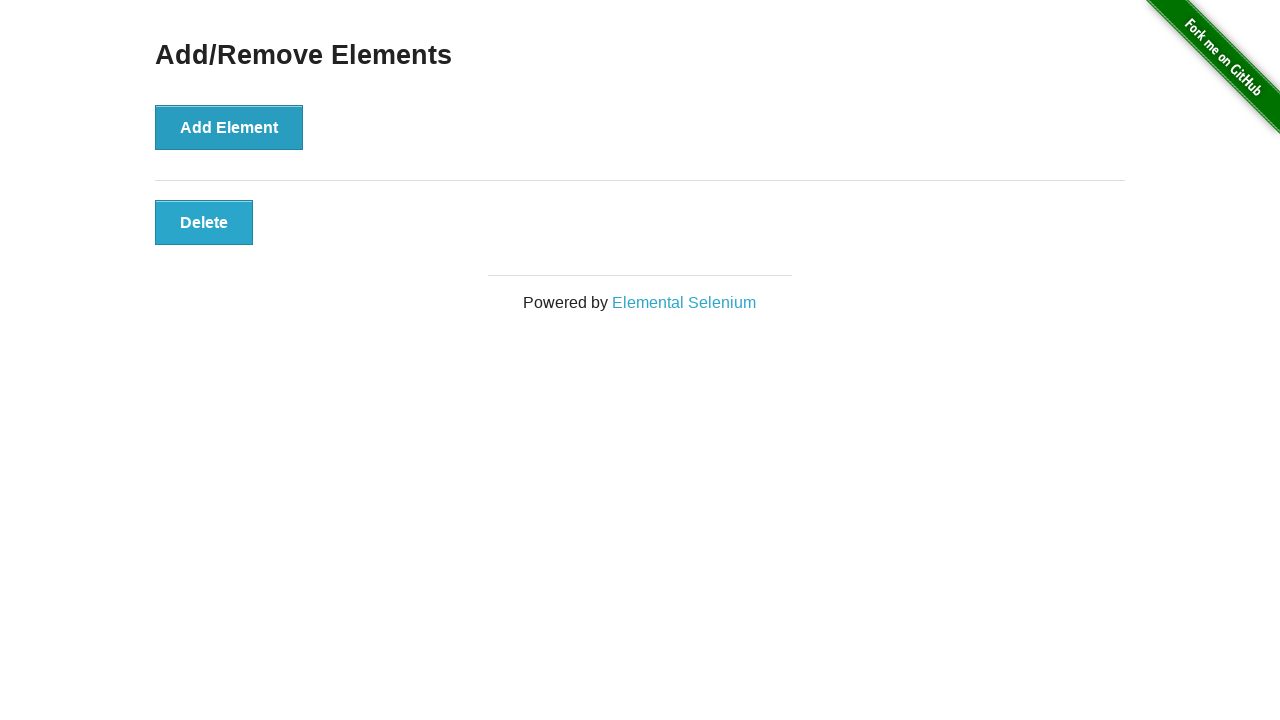

Delete button appeared after adding element
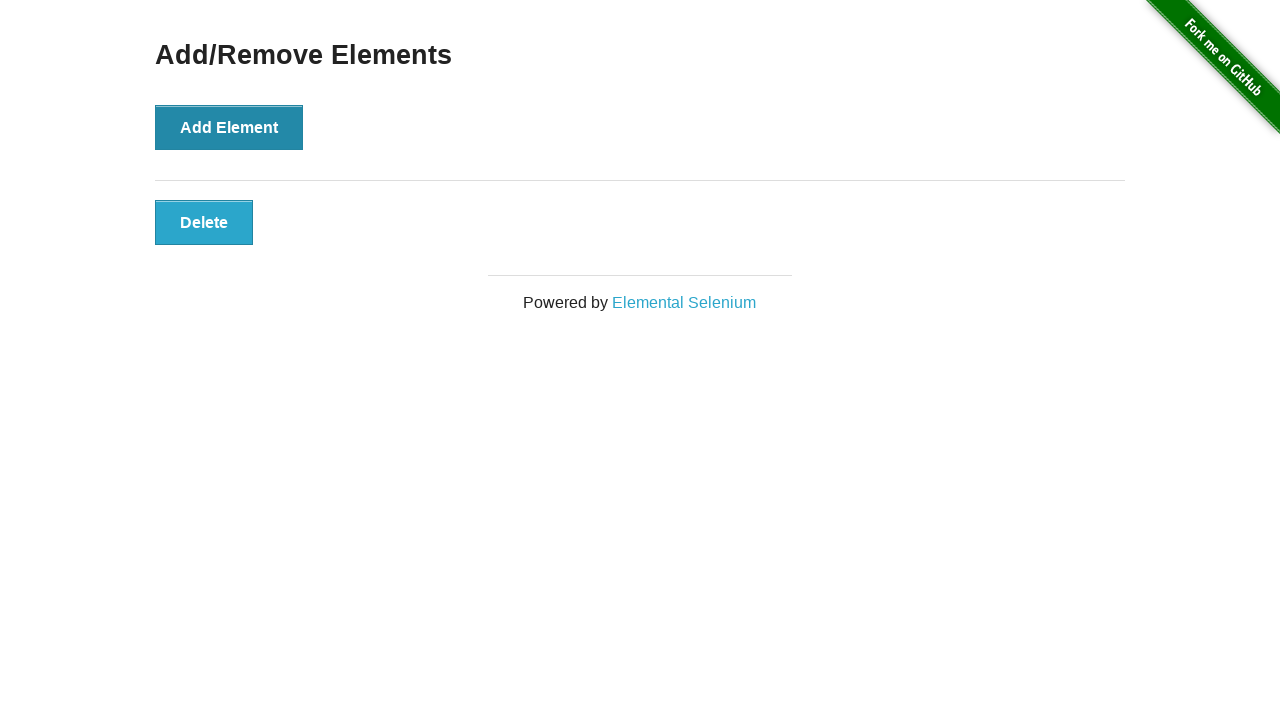

Clicked the Delete button to remove the added element at (204, 222) on xpath=//button[text()='Delete']
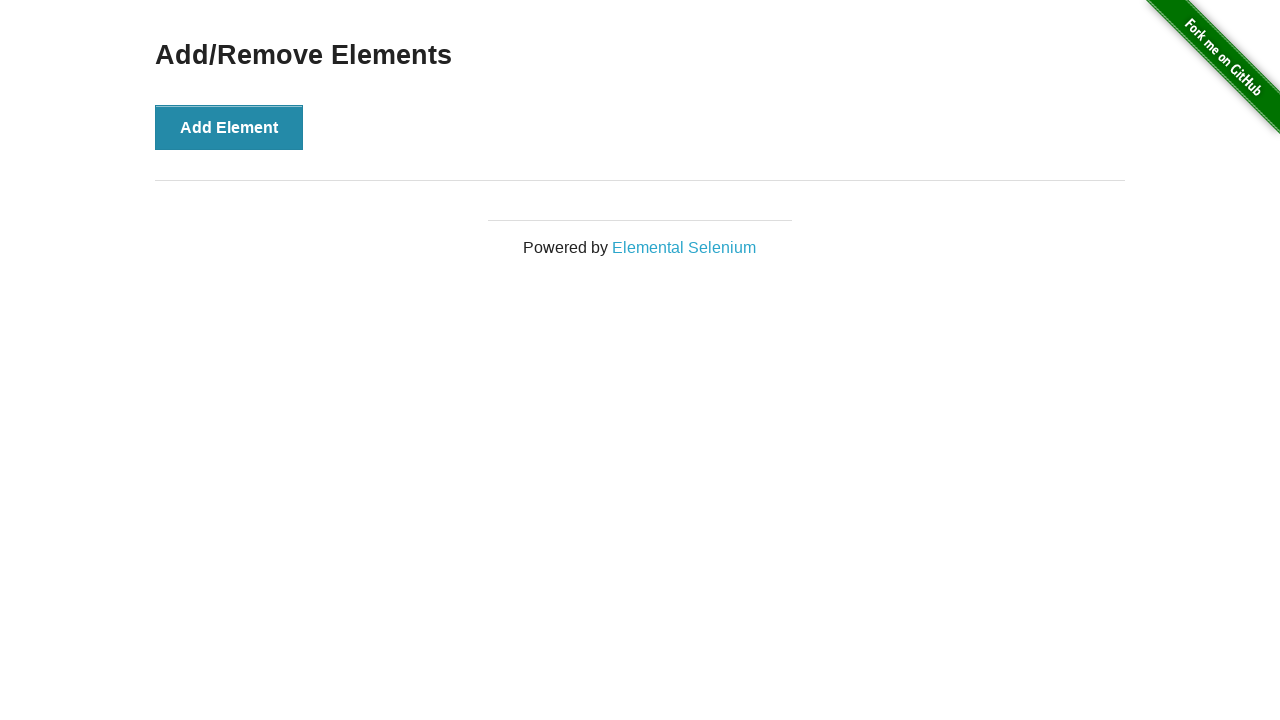

Clicked the Add Element button again at (229, 127) on xpath=//button[text()='Add Element']
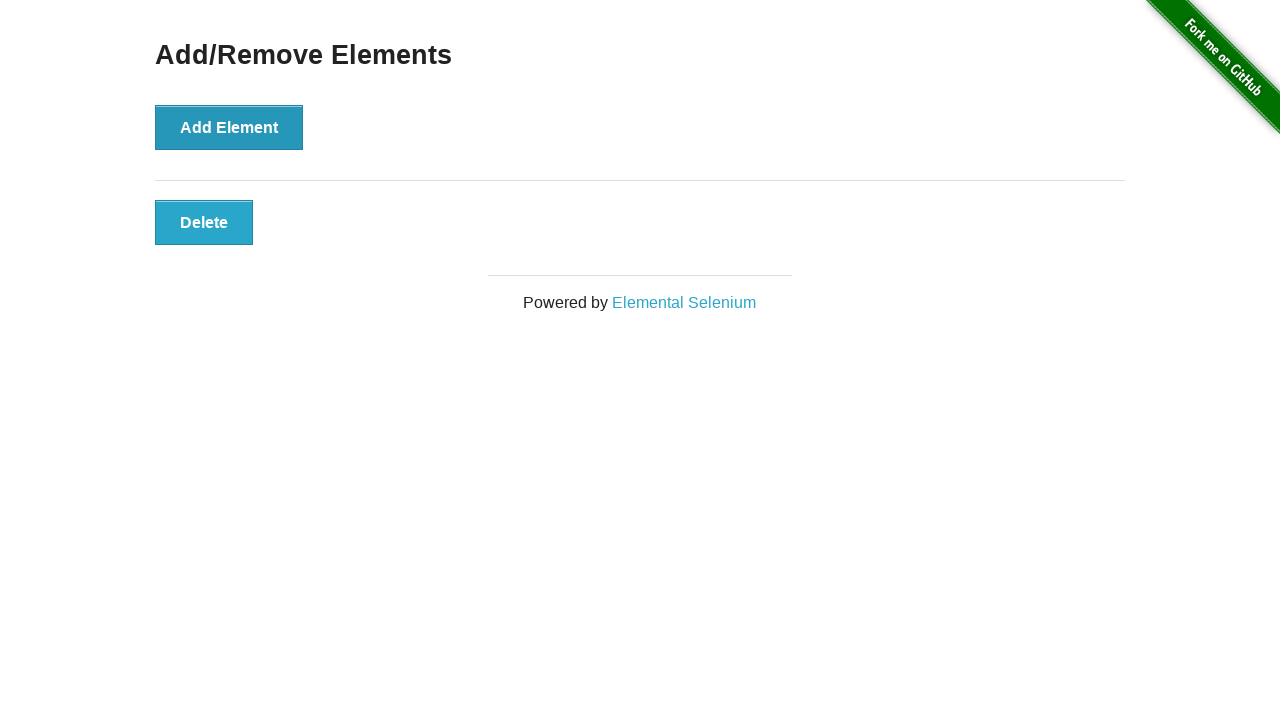

Delete button with added-manually class appeared
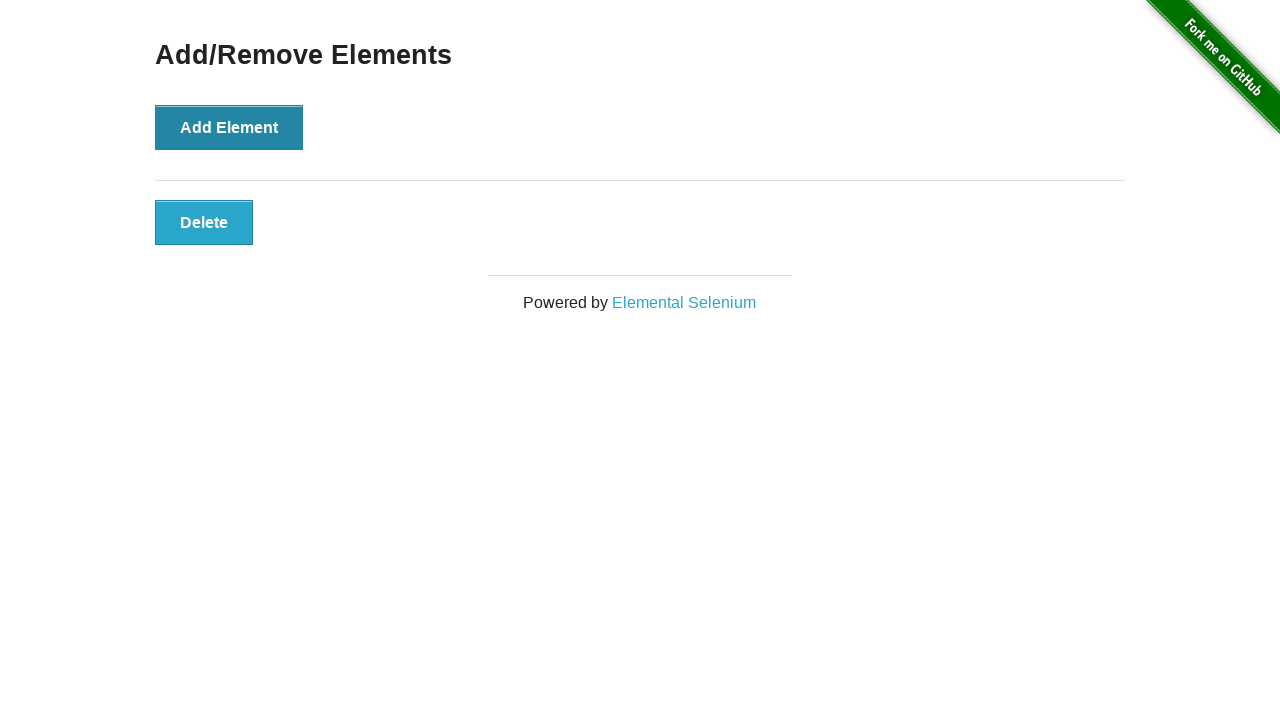

Clicked the delete button using class selector to remove the element at (204, 222) on .added-manually
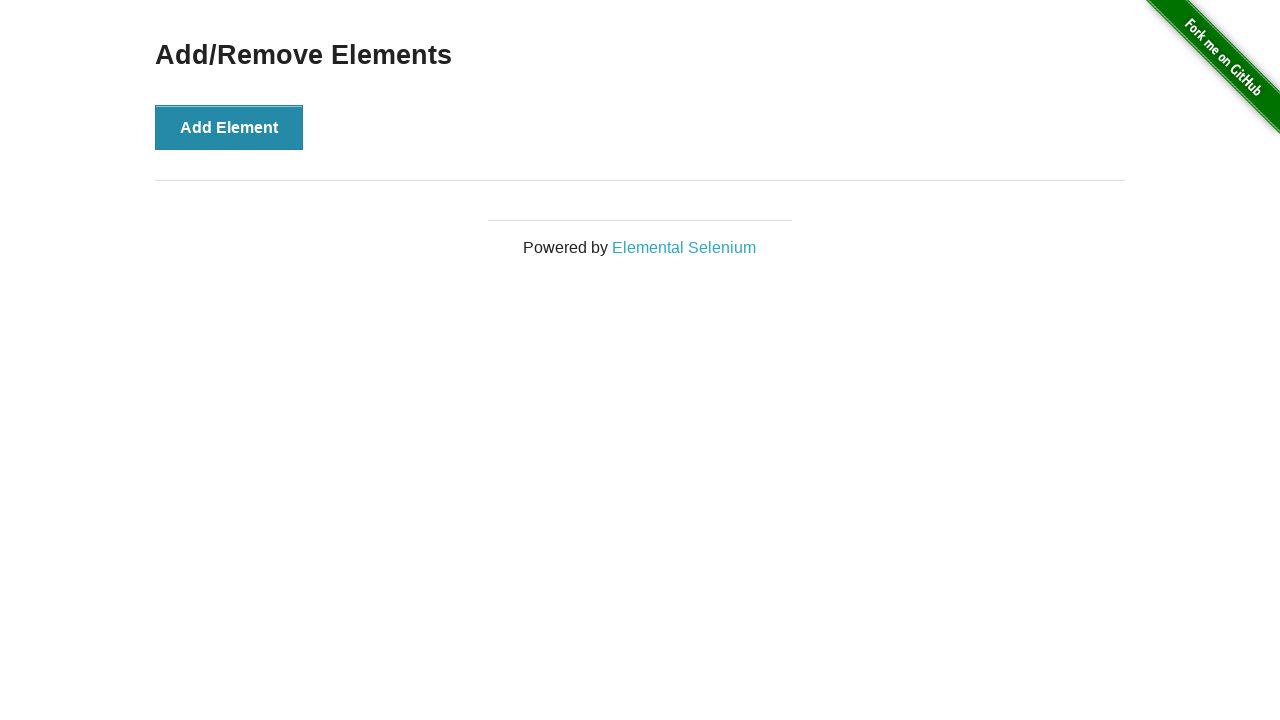

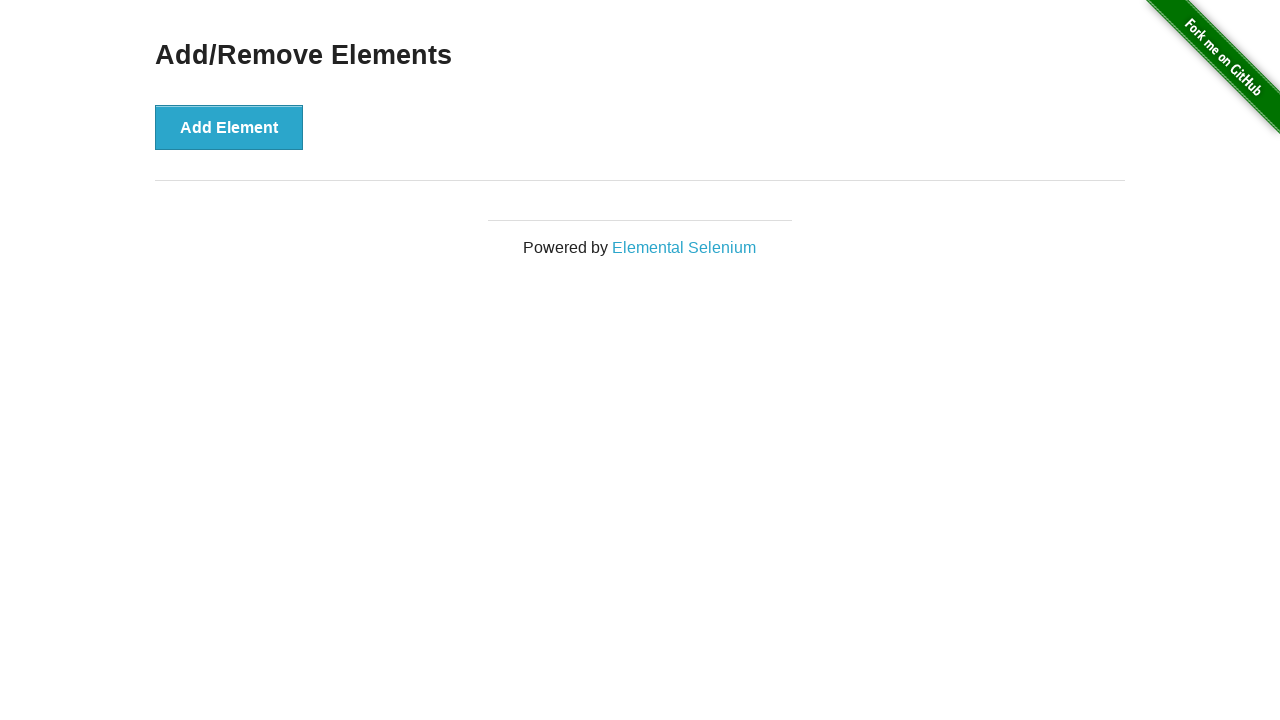